Tests opting out of A/B tests by adding an Optimizely opt-out cookie before navigating to the A/B test page.

Starting URL: http://the-internet.herokuapp.com

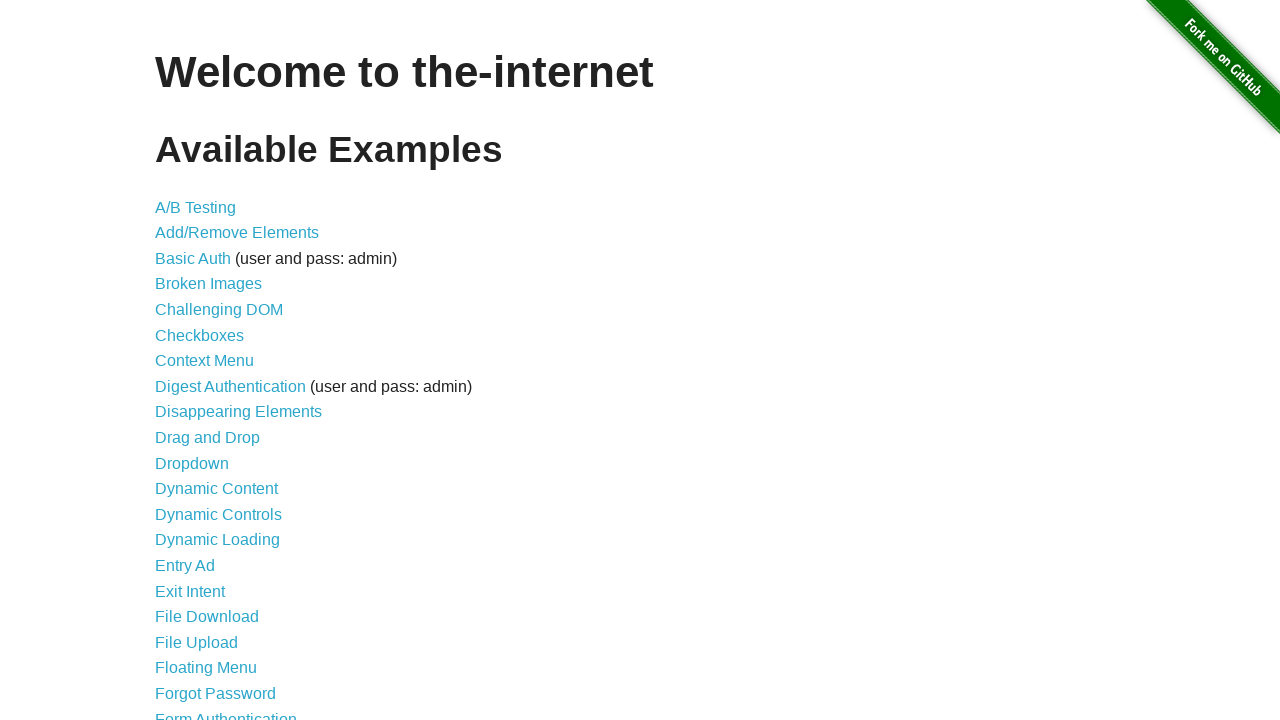

Added Optimizely opt-out cookie to context
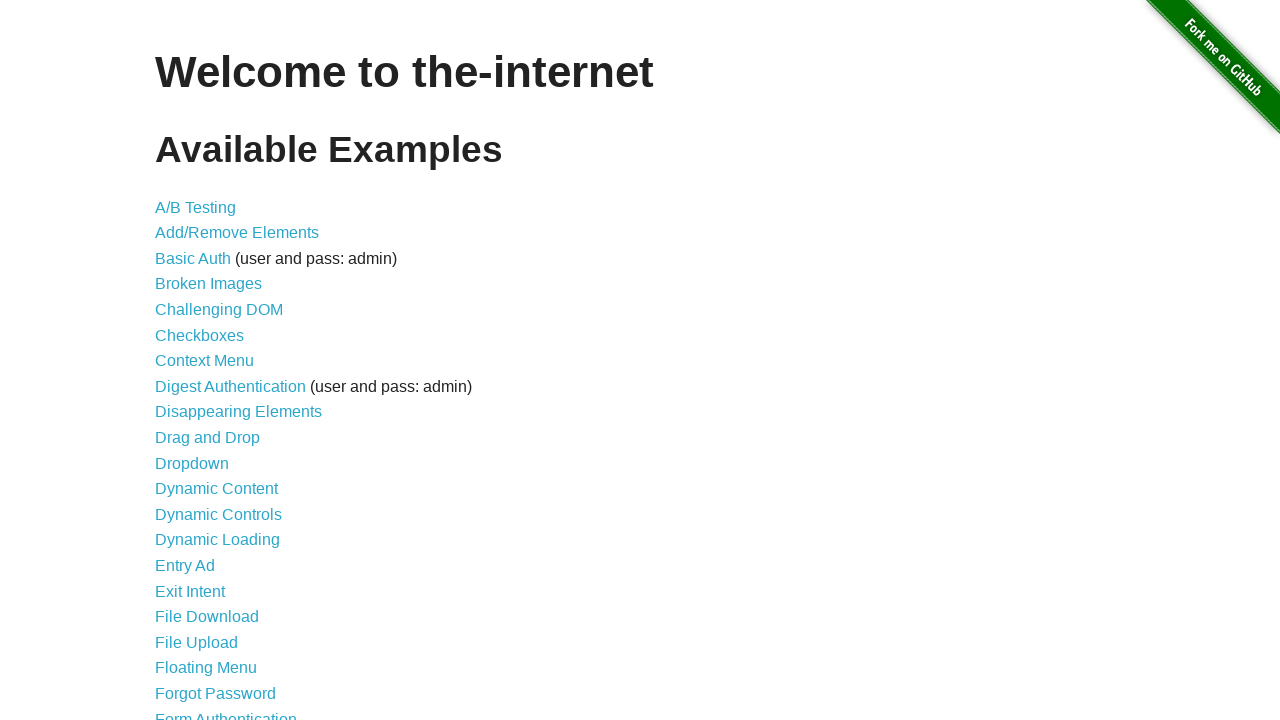

Navigated to A/B test page
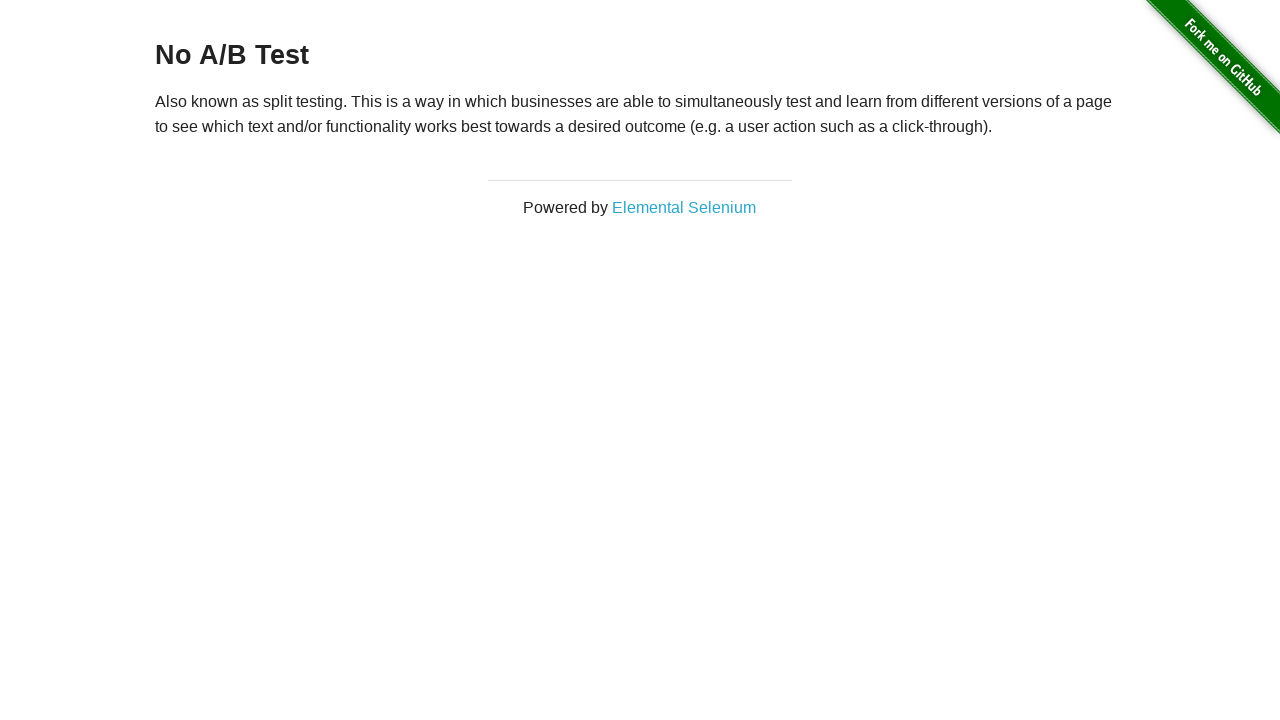

Retrieved heading text from page
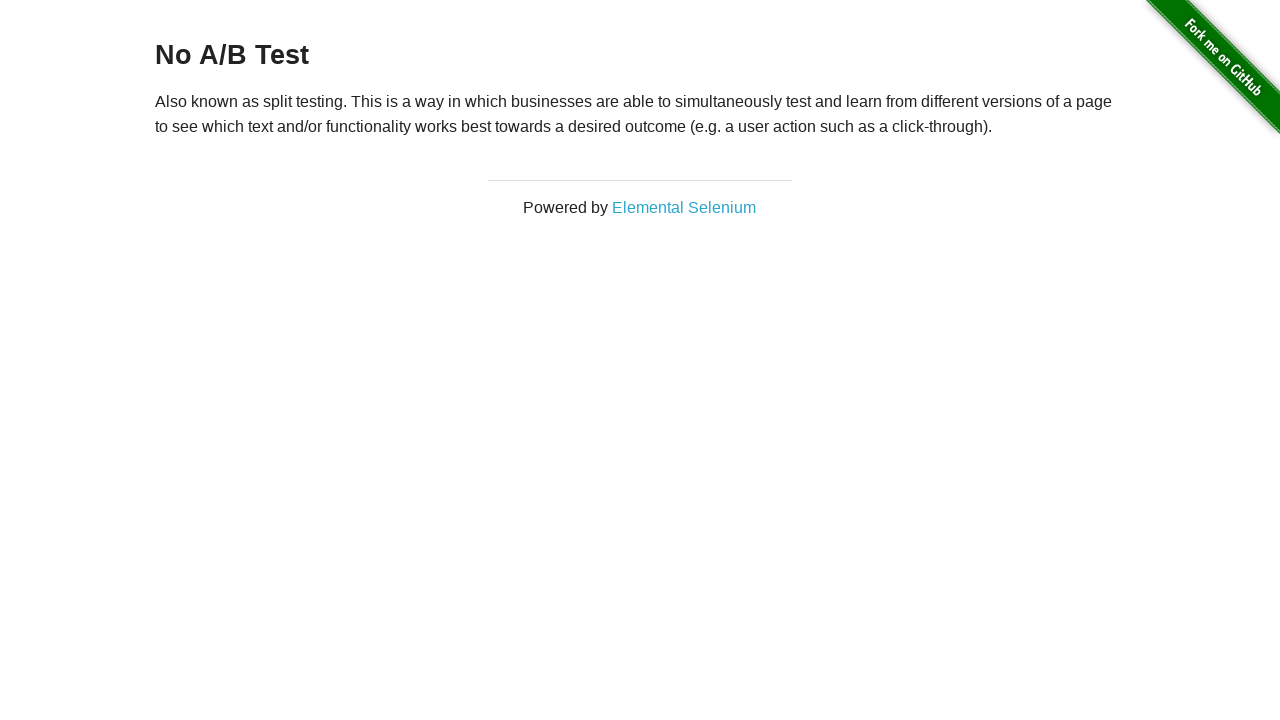

Verified that heading text is 'No A/B Test', confirming opt-out cookie worked
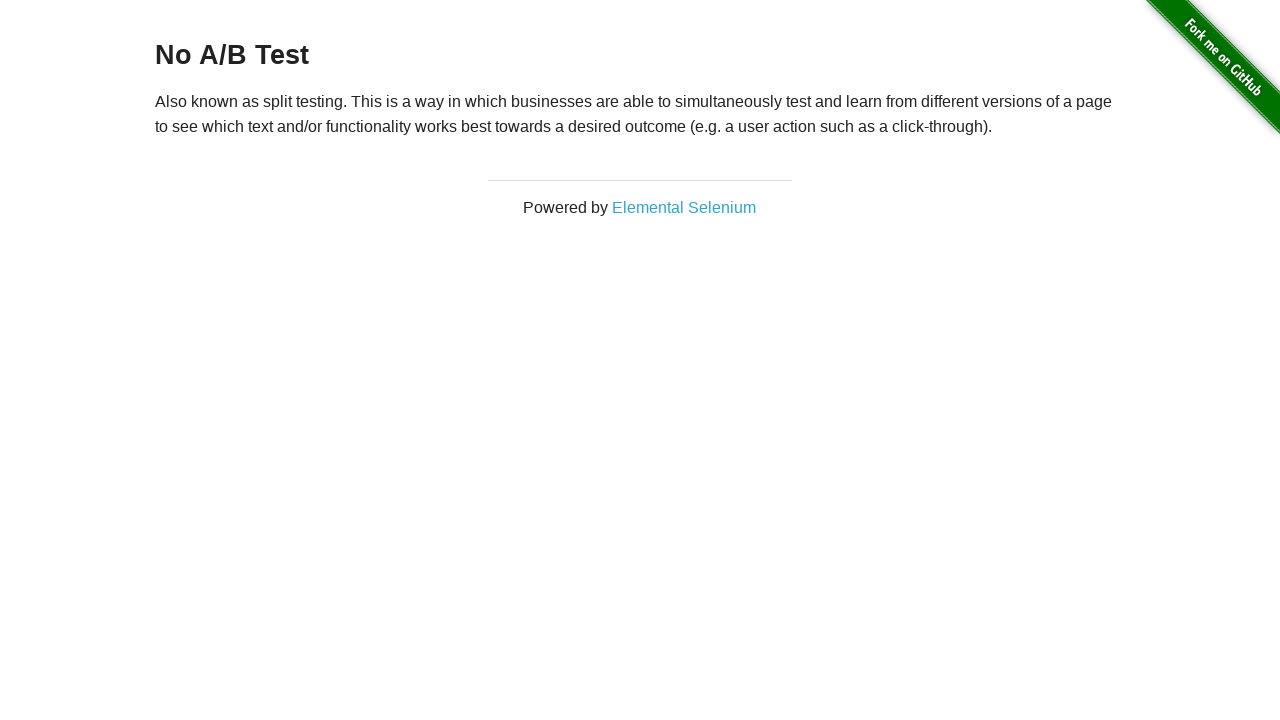

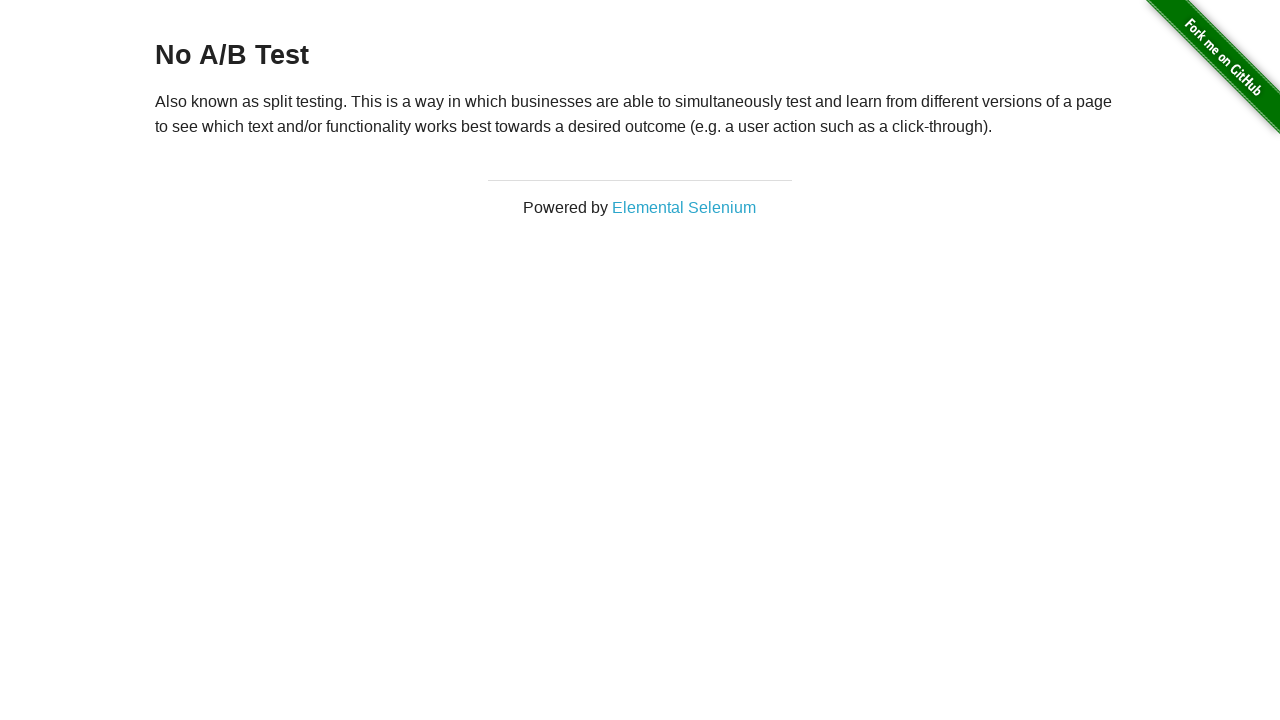